Tests email input functionality by entering an email address and verifying the input field contains the correct text

Starting URL: https://saucelabs.com/test/guinea-pig

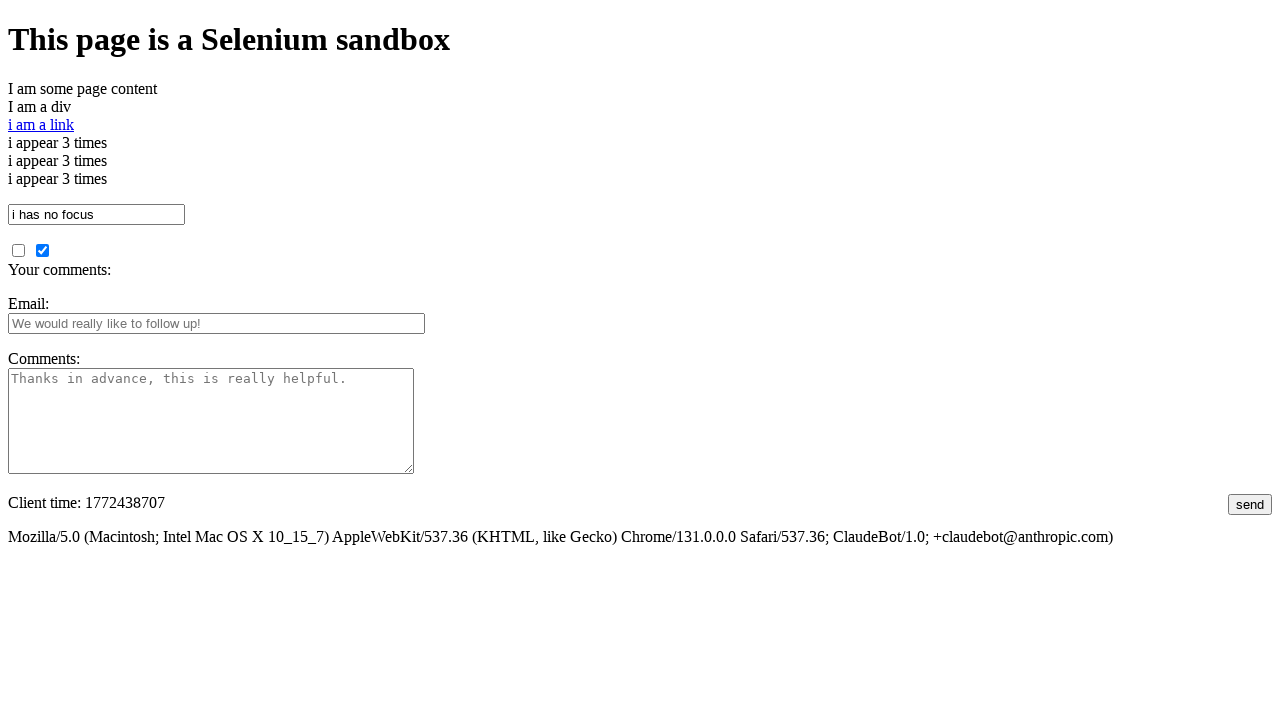

Filled email input field with 'testuser2024@example.com' on input#fbemail
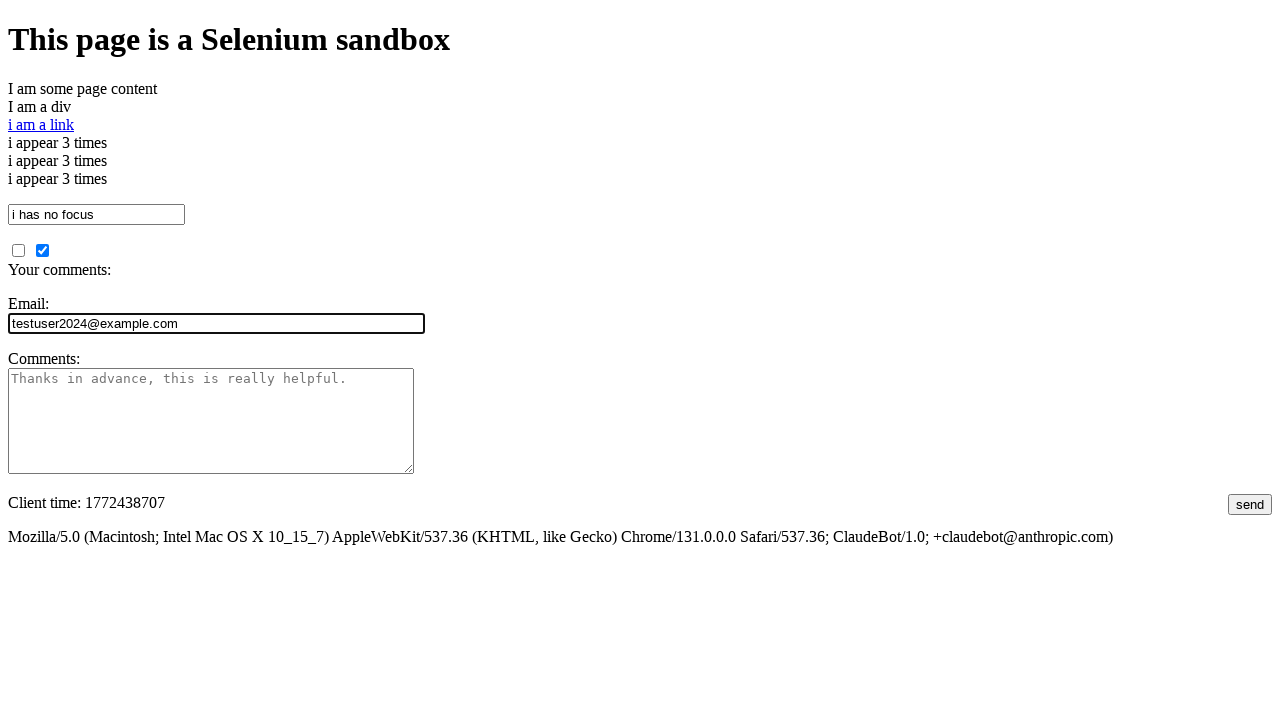

Verified email input field contains correct email address
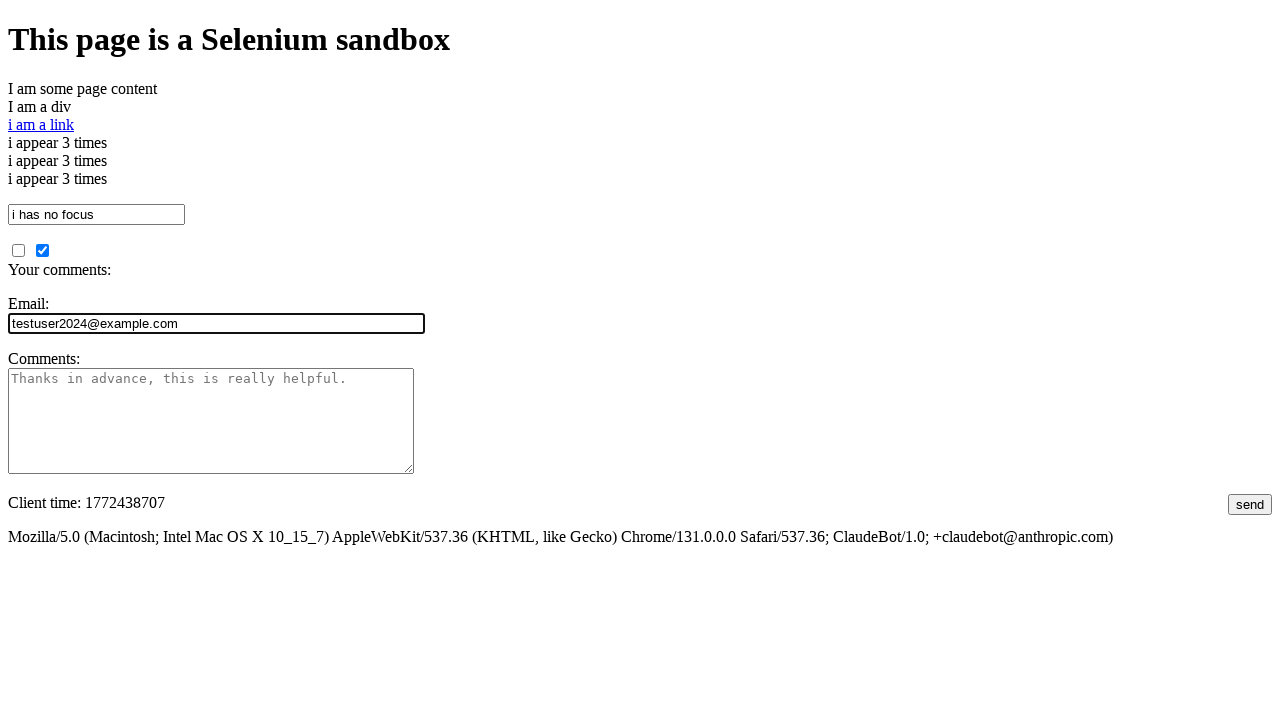

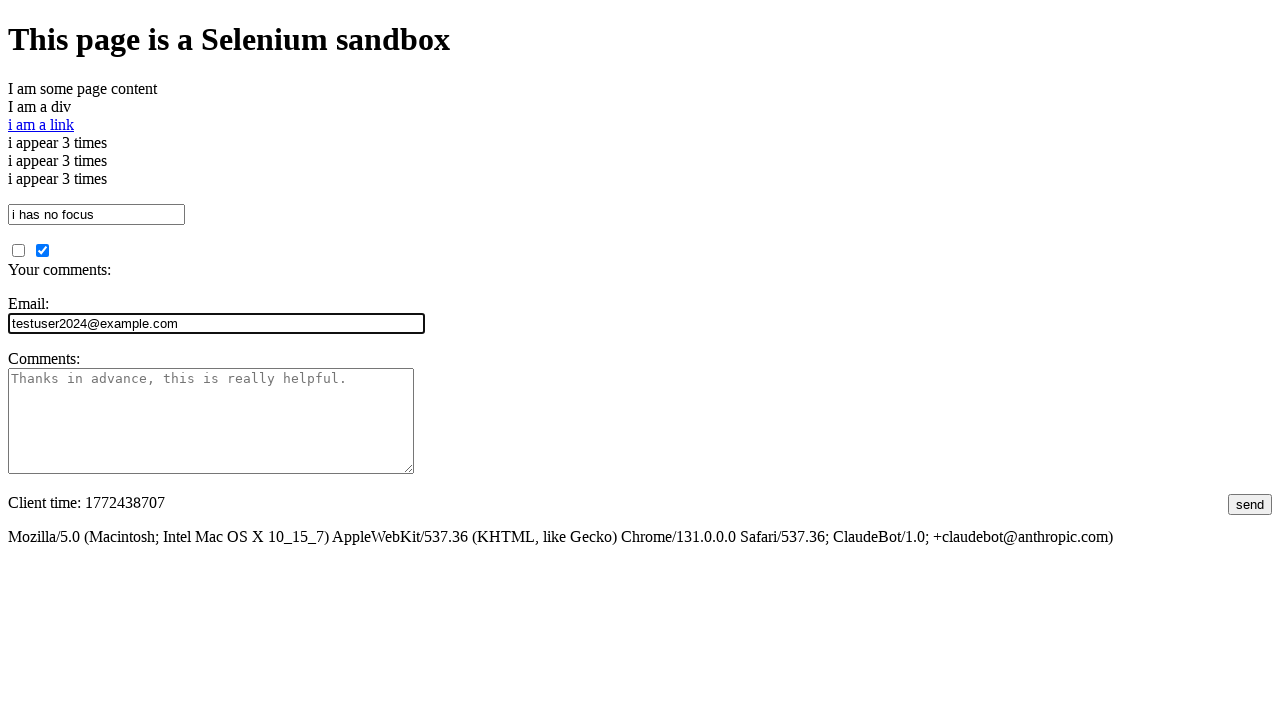